Tests JavaScript prompt alert interaction by triggering a prompt, entering text, and accepting it

Starting URL: https://v1.training-support.net/selenium/javascript-alerts

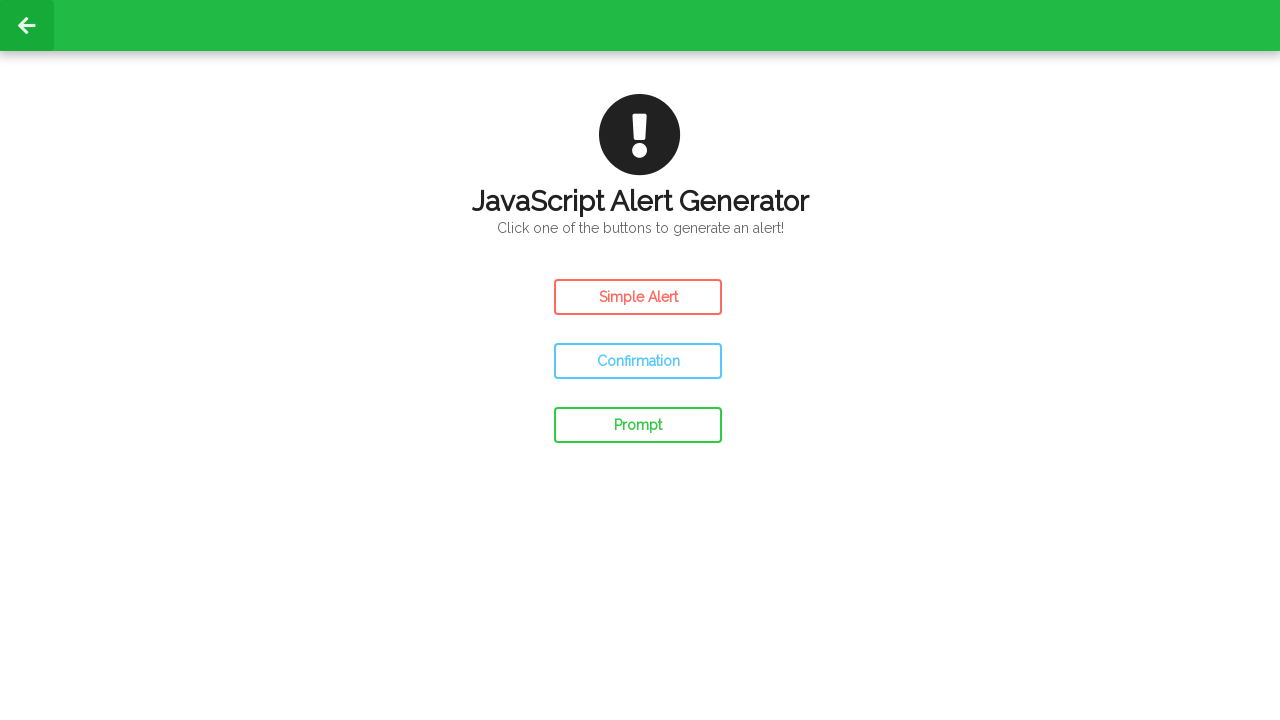

Clicked the prompt button to trigger JavaScript prompt alert at (638, 425) on #prompt
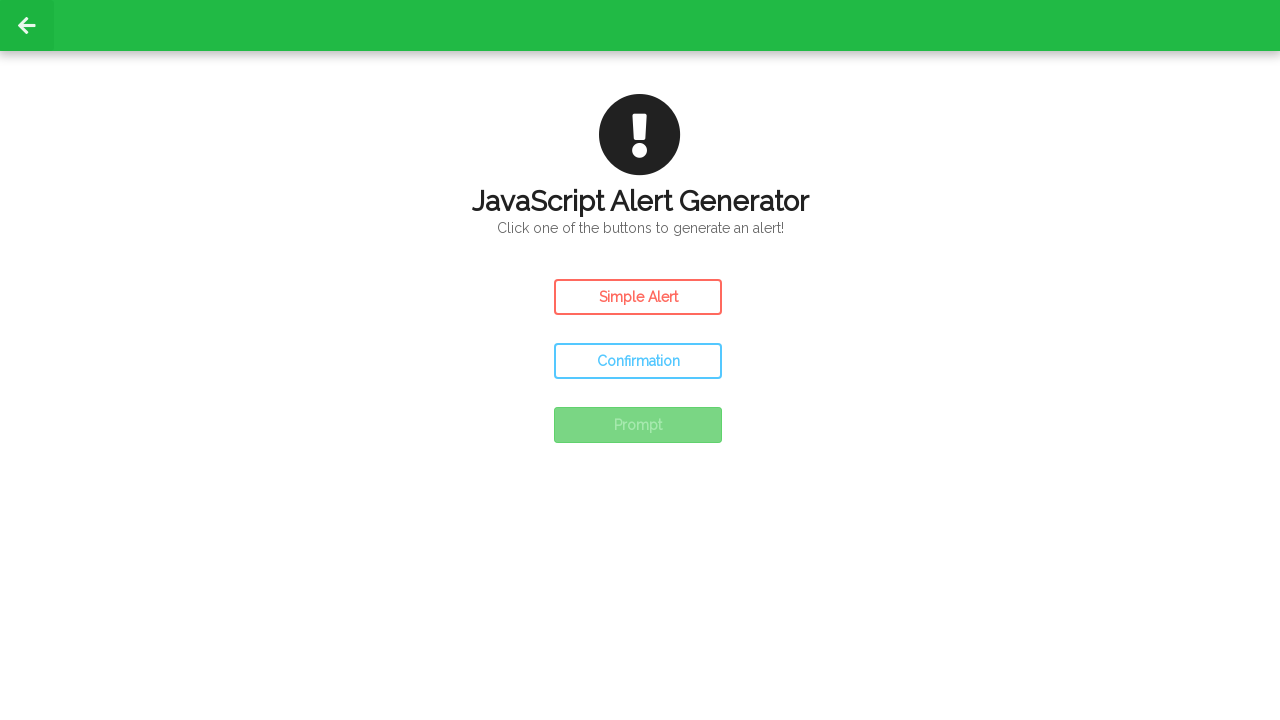

Set up dialog handler to accept prompt with text 'Prompt Alert check'
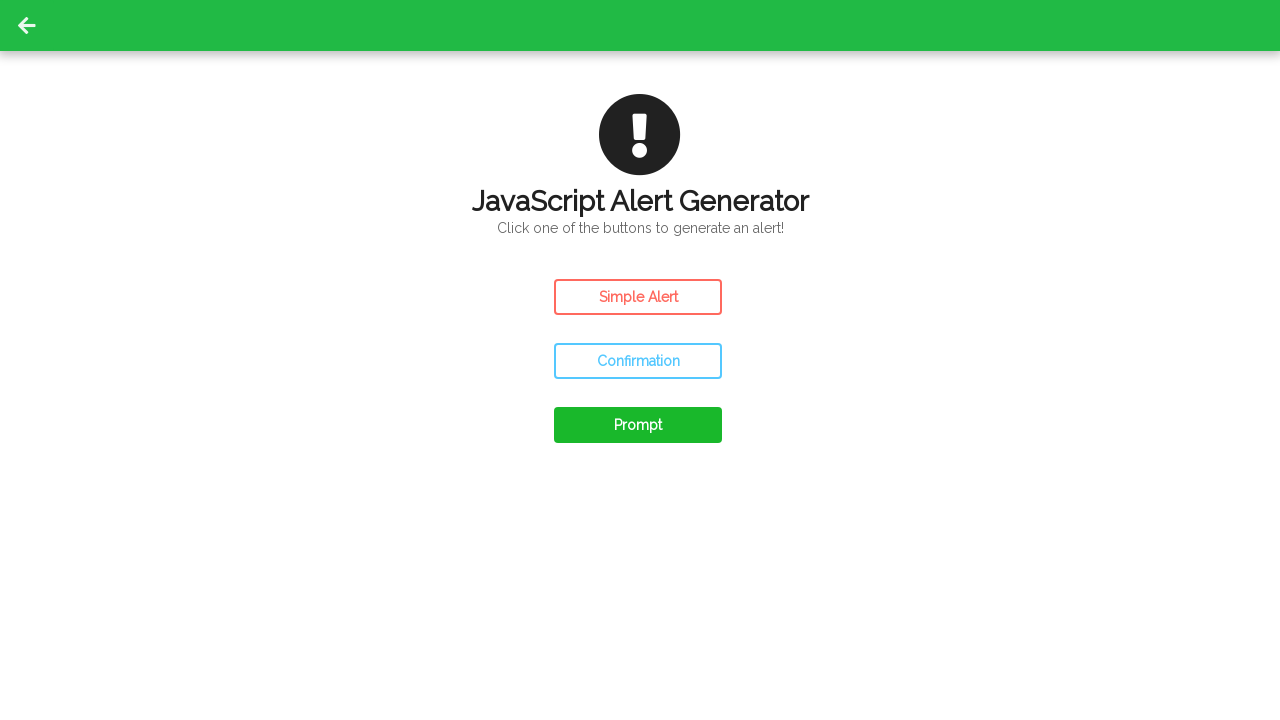

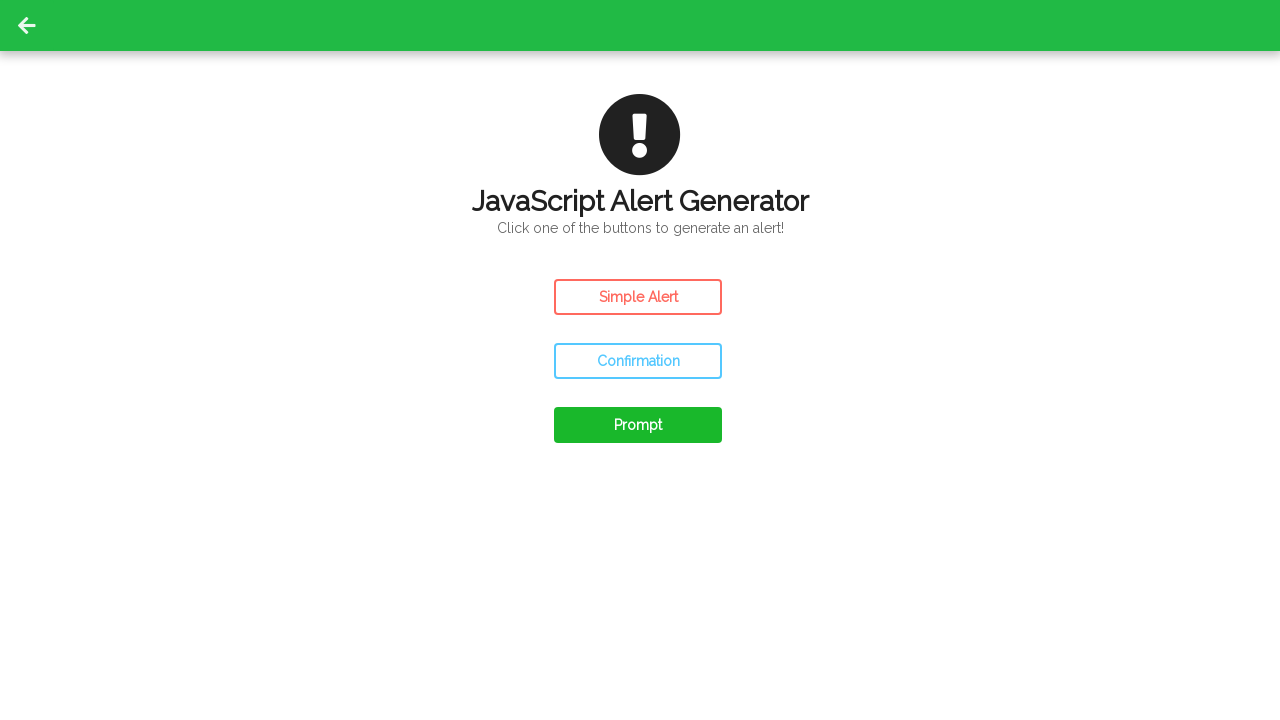